Tests that the todo counter displays the correct number of items.

Starting URL: https://demo.playwright.dev/todomvc

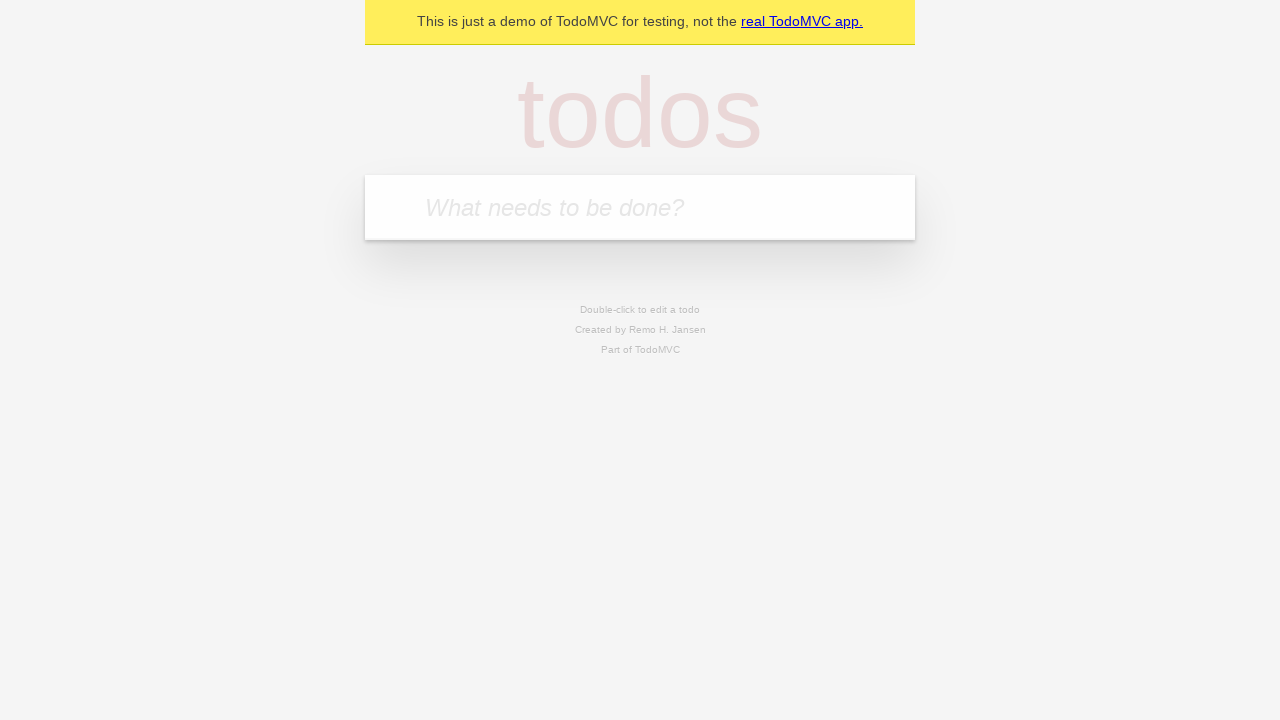

Located the todo input field
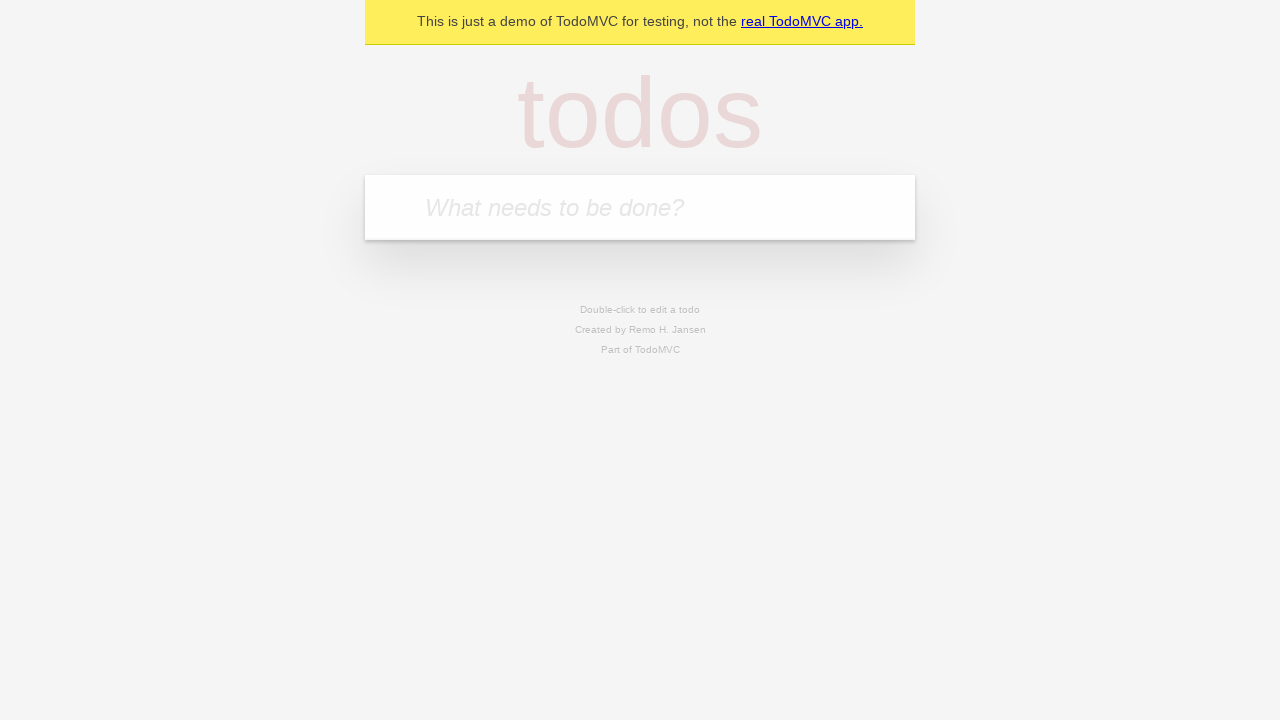

Filled first todo item 'Sent Squeezy a Text' on internal:attr=[placeholder="What needs to be done?"i]
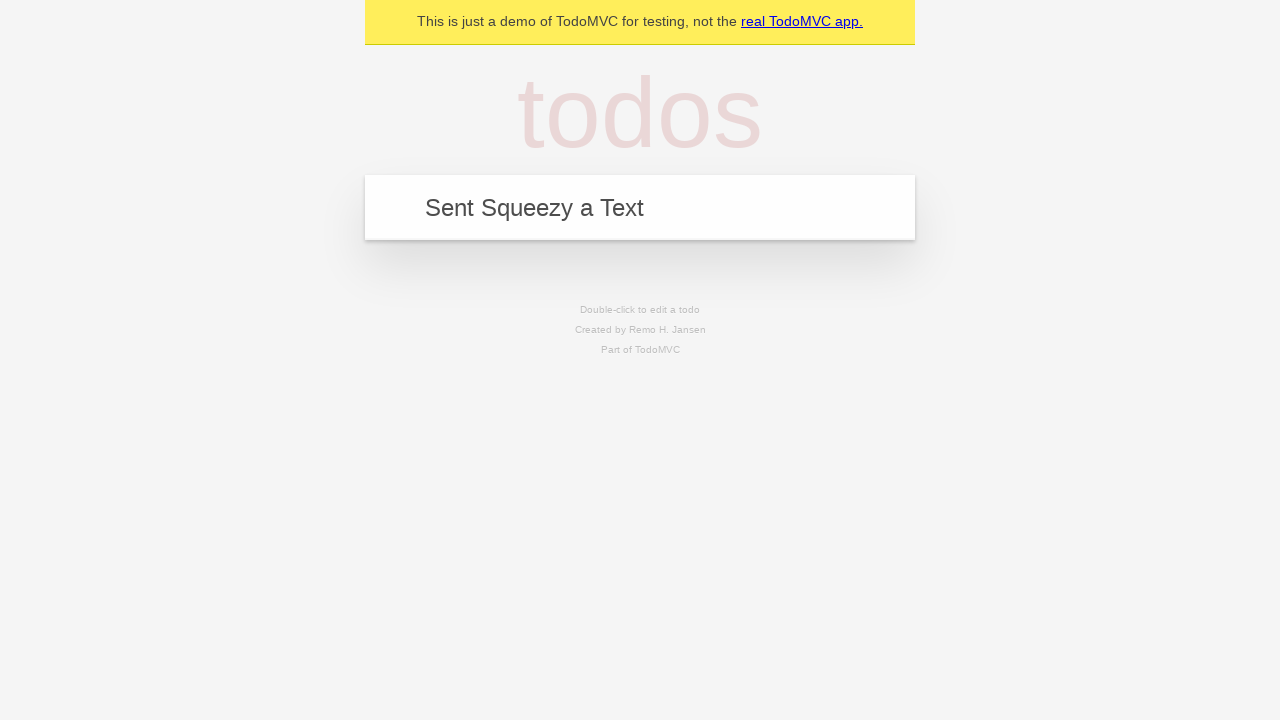

Pressed Enter to add first todo item on internal:attr=[placeholder="What needs to be done?"i]
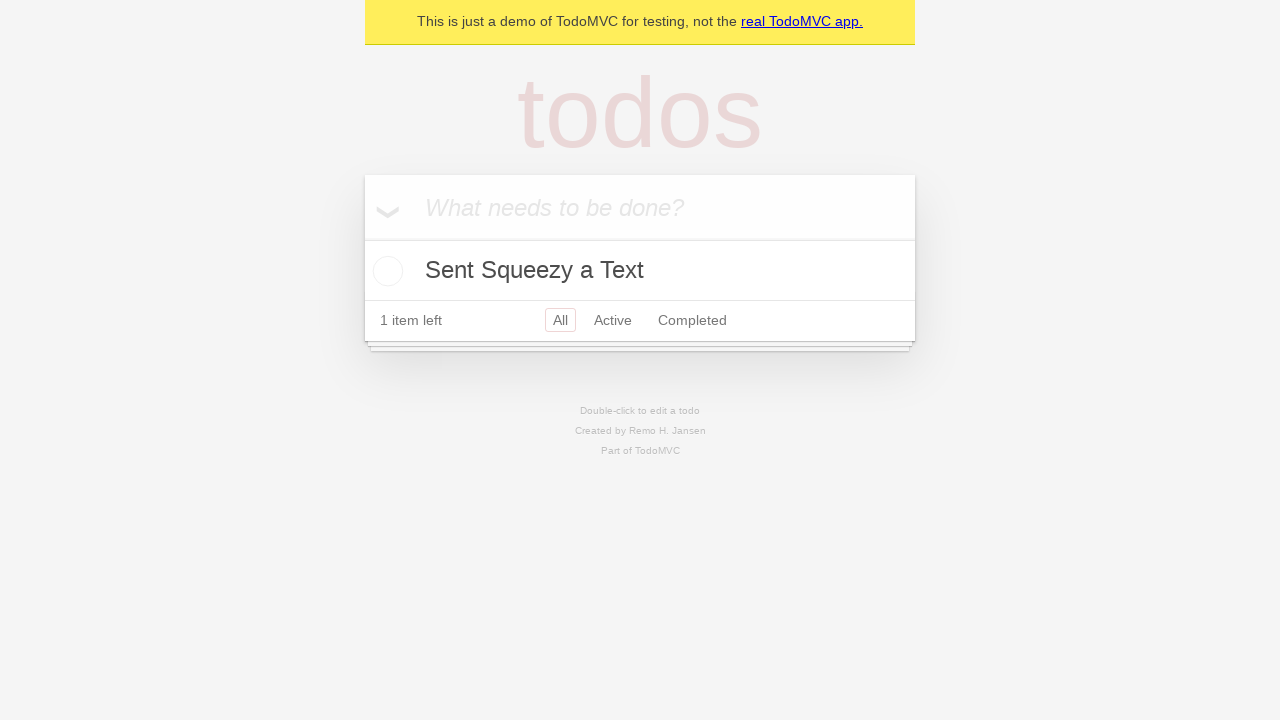

Todo counter element appeared
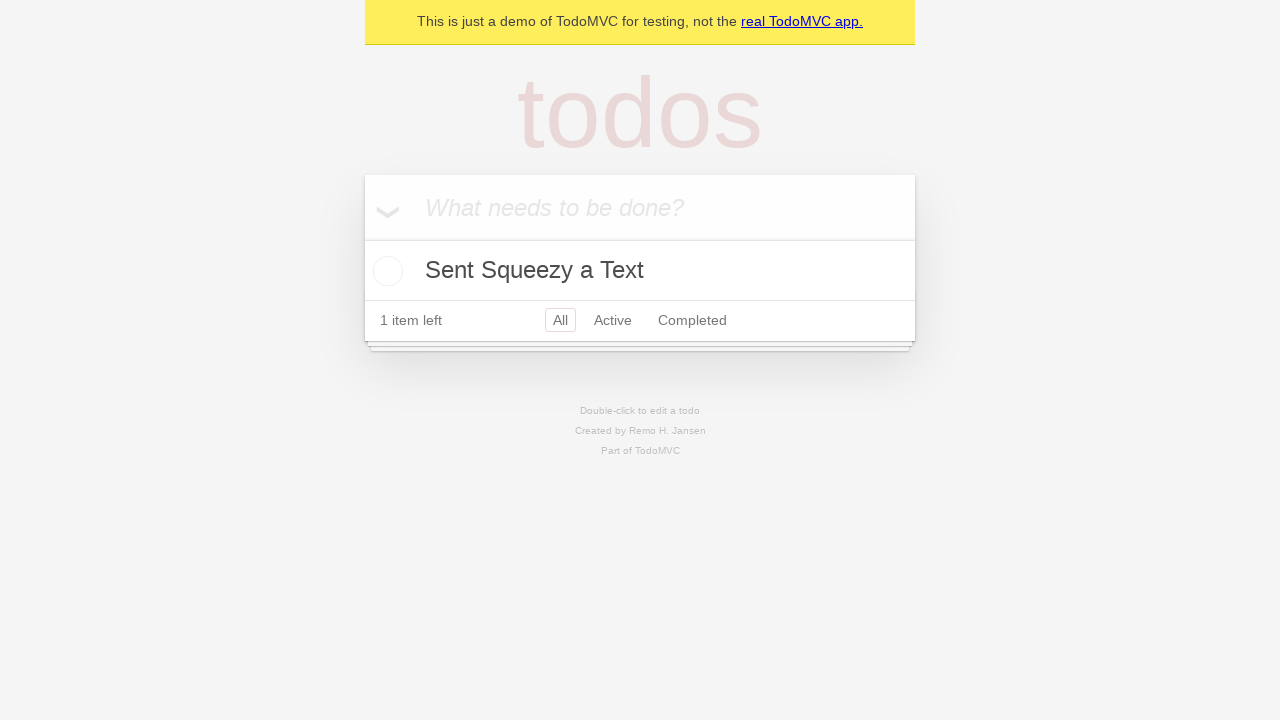

Filled second todo item 'Get my Amazon Delivery' on internal:attr=[placeholder="What needs to be done?"i]
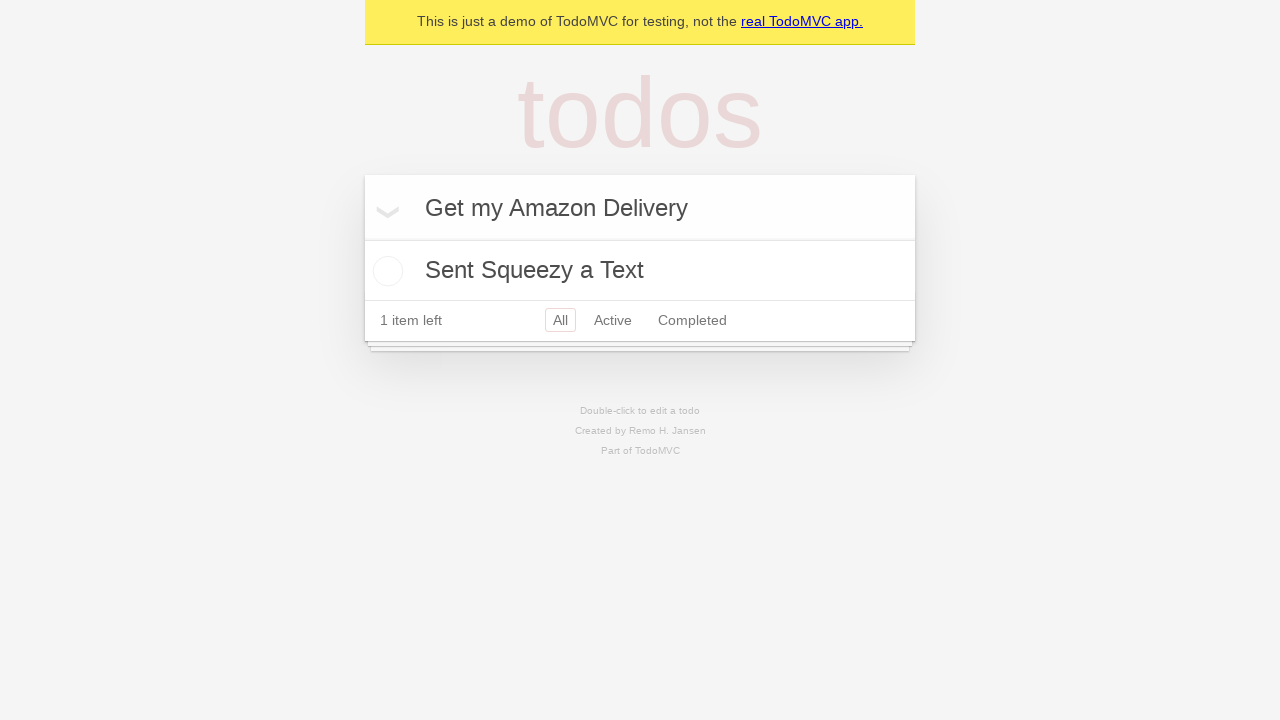

Pressed Enter to add second todo item on internal:attr=[placeholder="What needs to be done?"i]
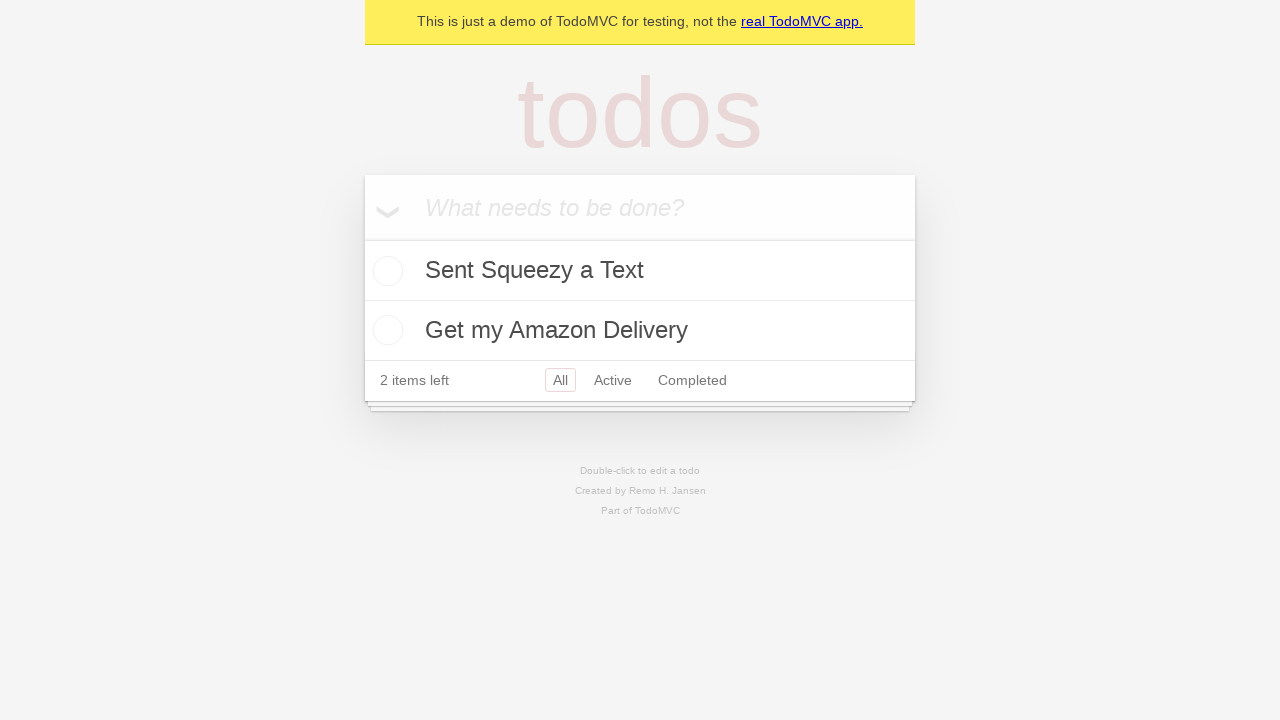

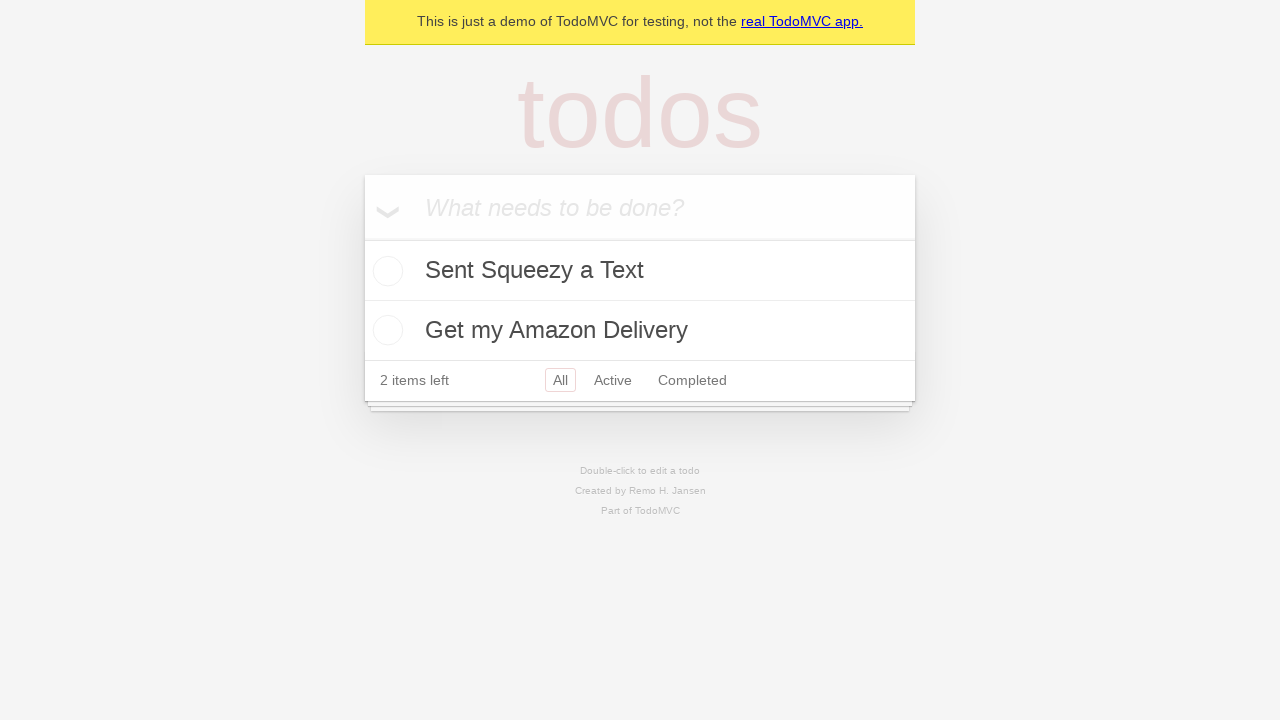